Tests right-click context menu functionality by right-clicking on a button to open context menu and selecting the Quit option

Starting URL: https://swisnl.github.io/jQuery-contextMenu/demo.html

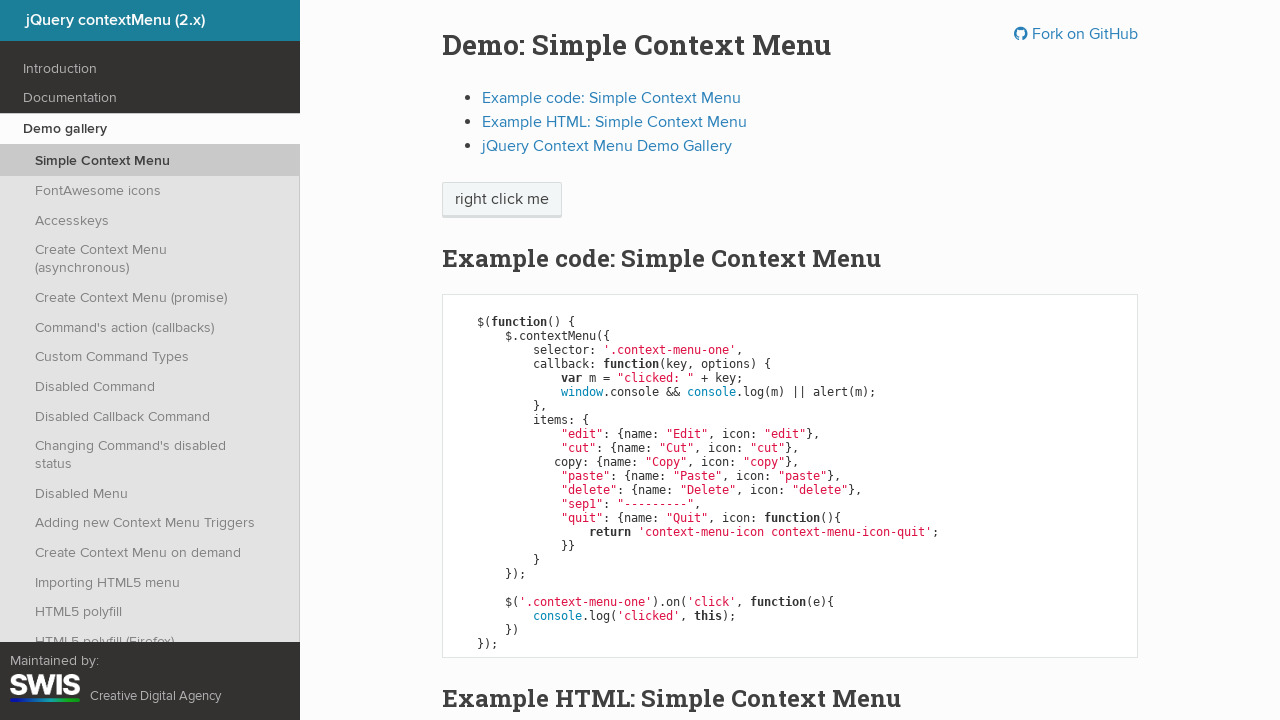

Right-clicked on context menu trigger button to open context menu at (502, 200) on xpath=//span[@class='context-menu-one btn btn-neutral']
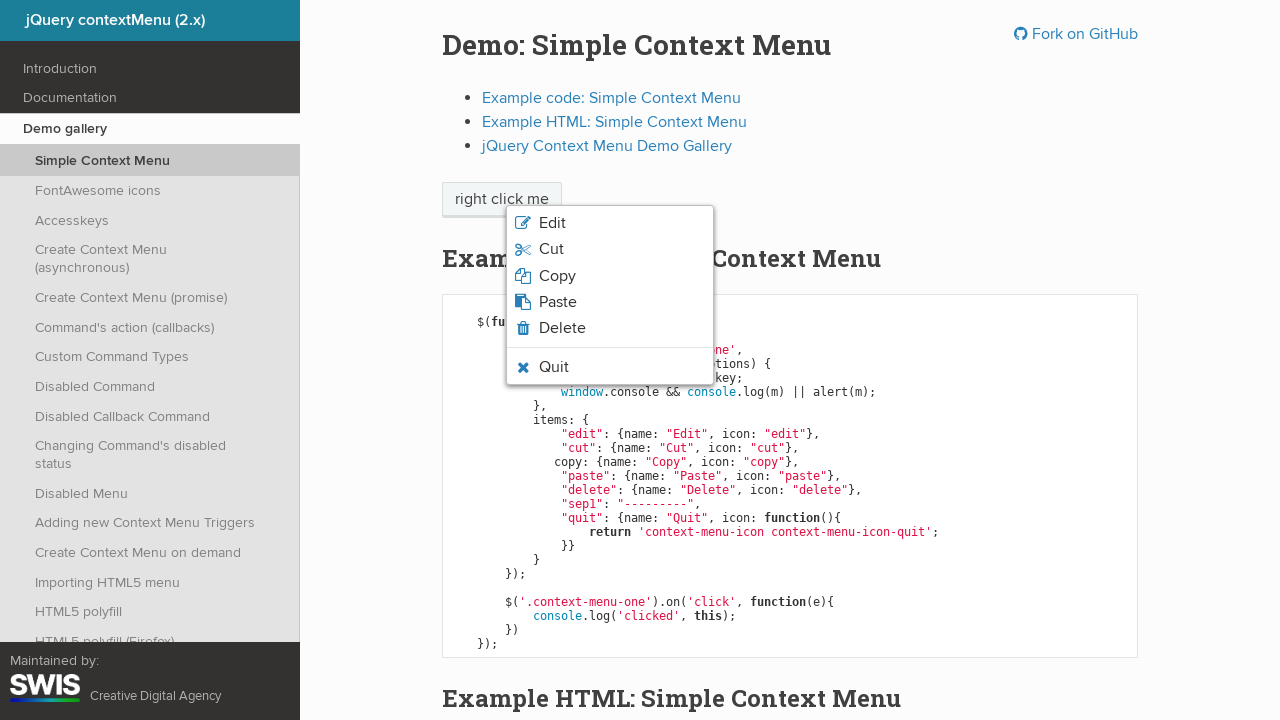

Clicked Quit option in the context menu at (610, 367) on li >> internal:has-text="Quit"i
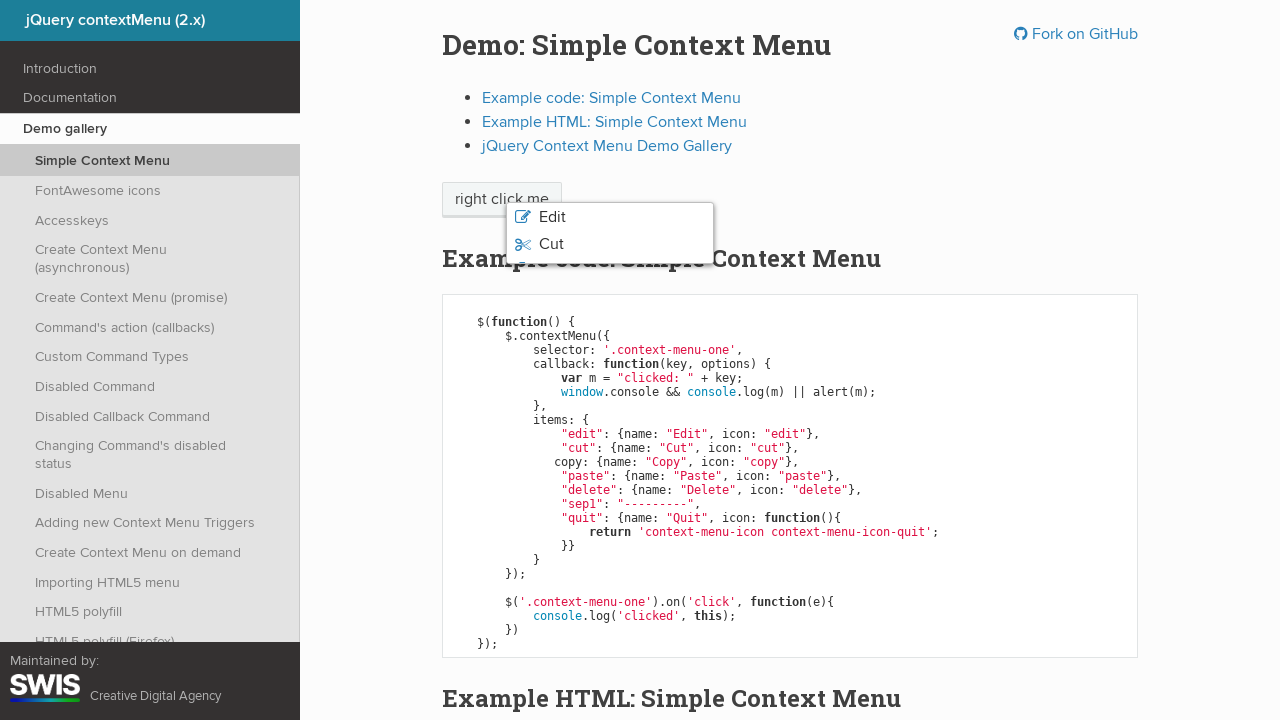

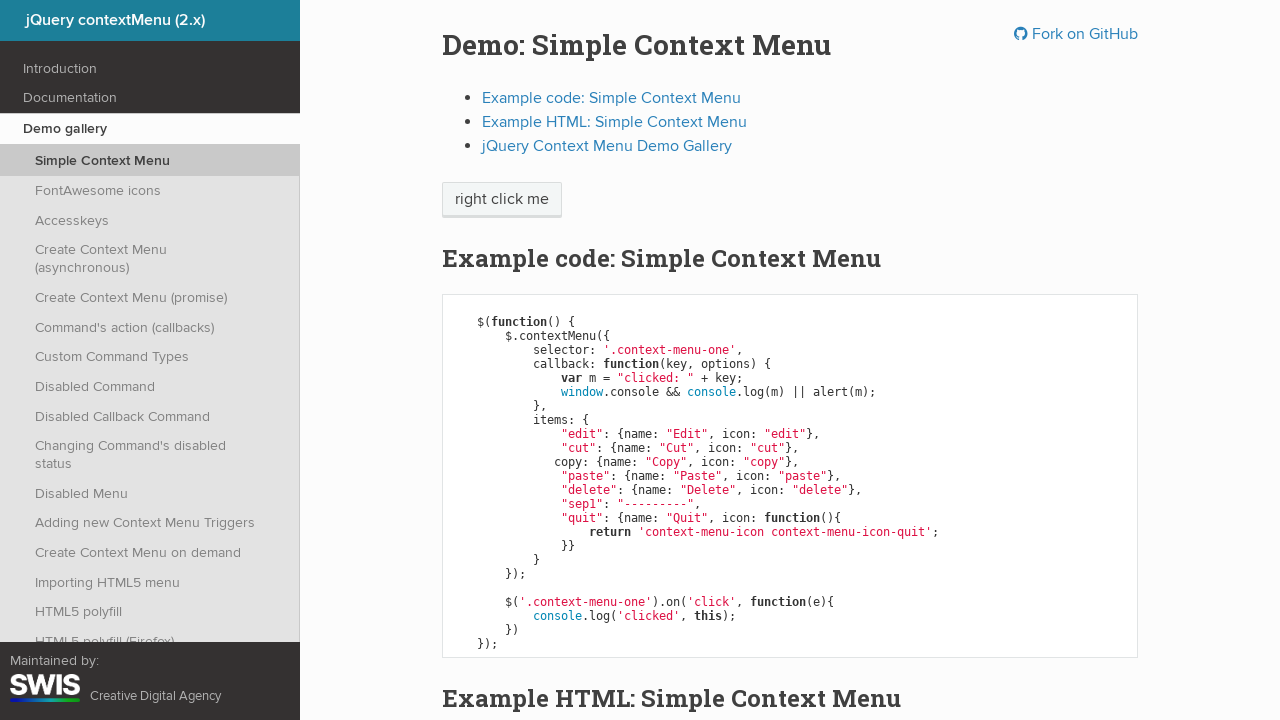